Navigates to JPL Space image gallery, clicks the full image button to display the featured image

Starting URL: https://data-class-jpl-space.s3.amazonaws.com/JPL_Space/index.html

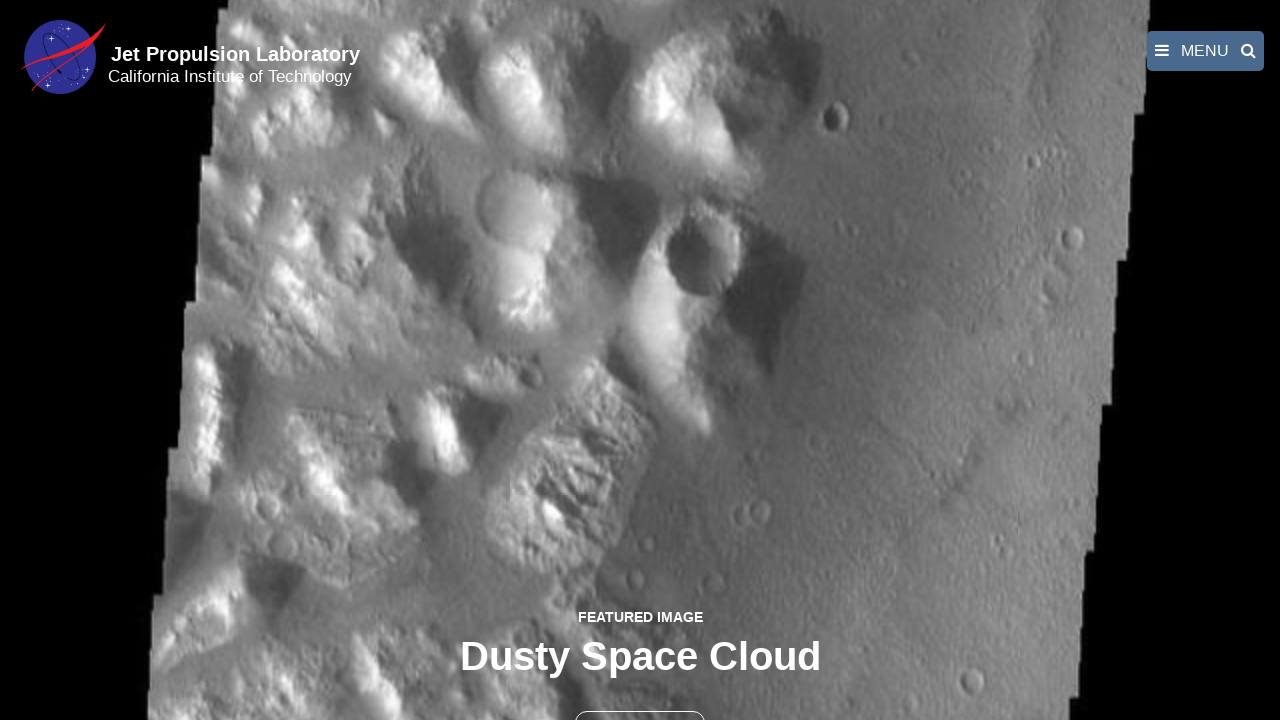

Navigated to JPL Space image gallery
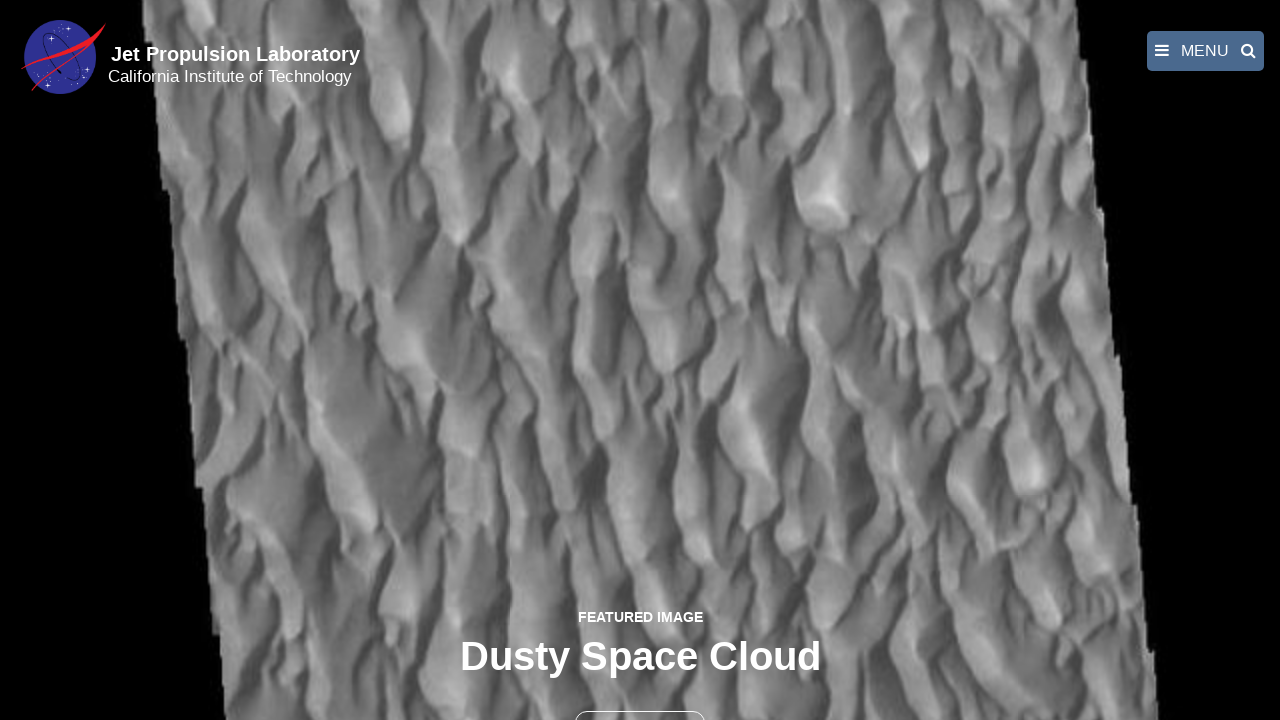

Clicked the full image button to display featured image at (640, 699) on button >> nth=1
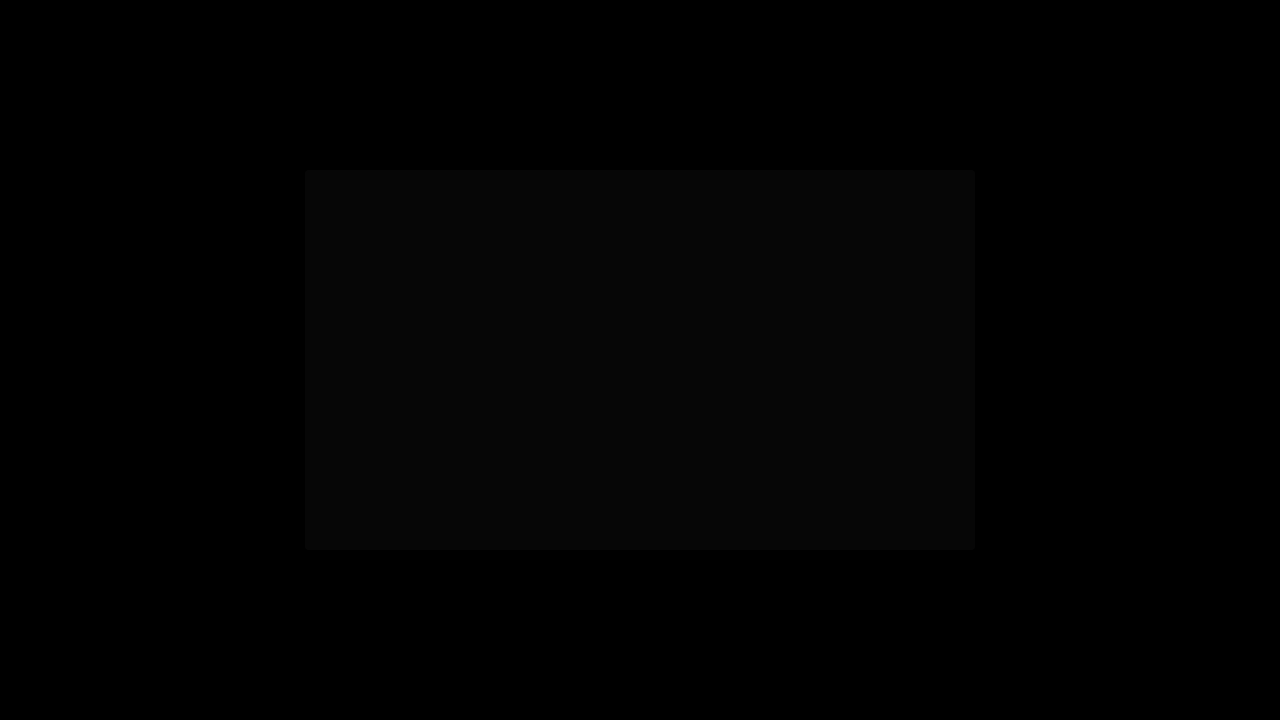

Featured image loaded in fancybox viewer
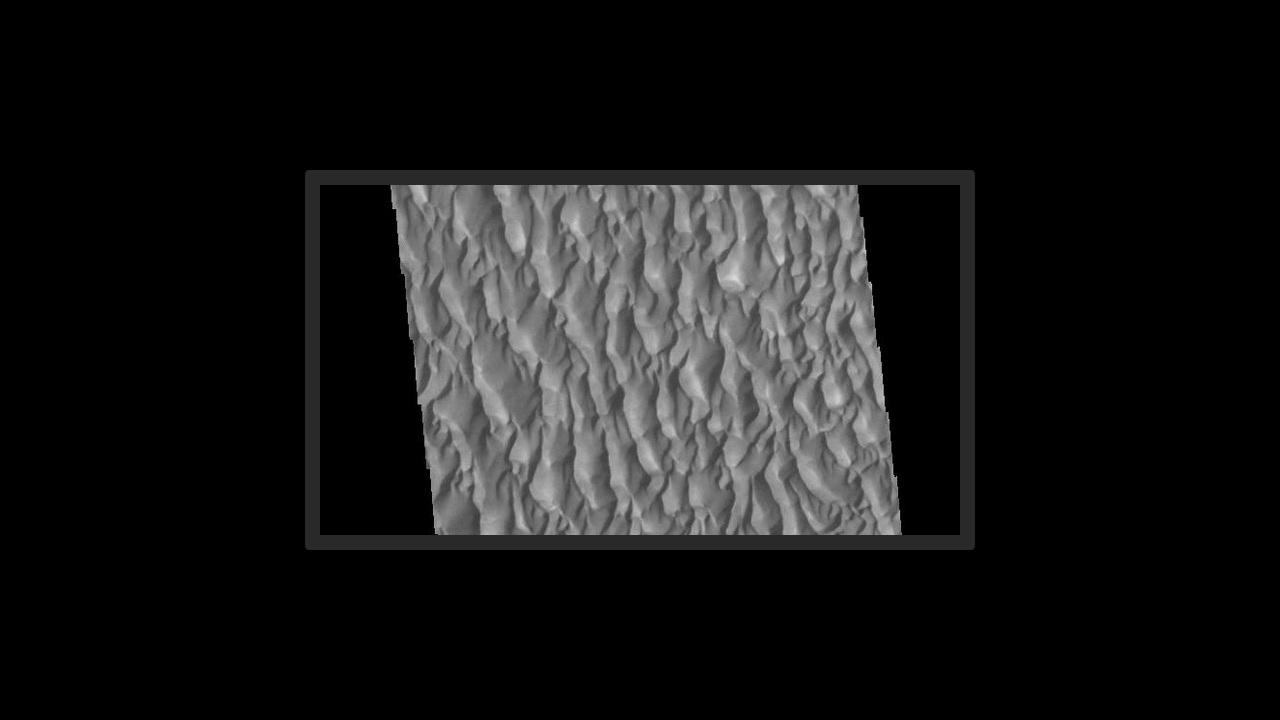

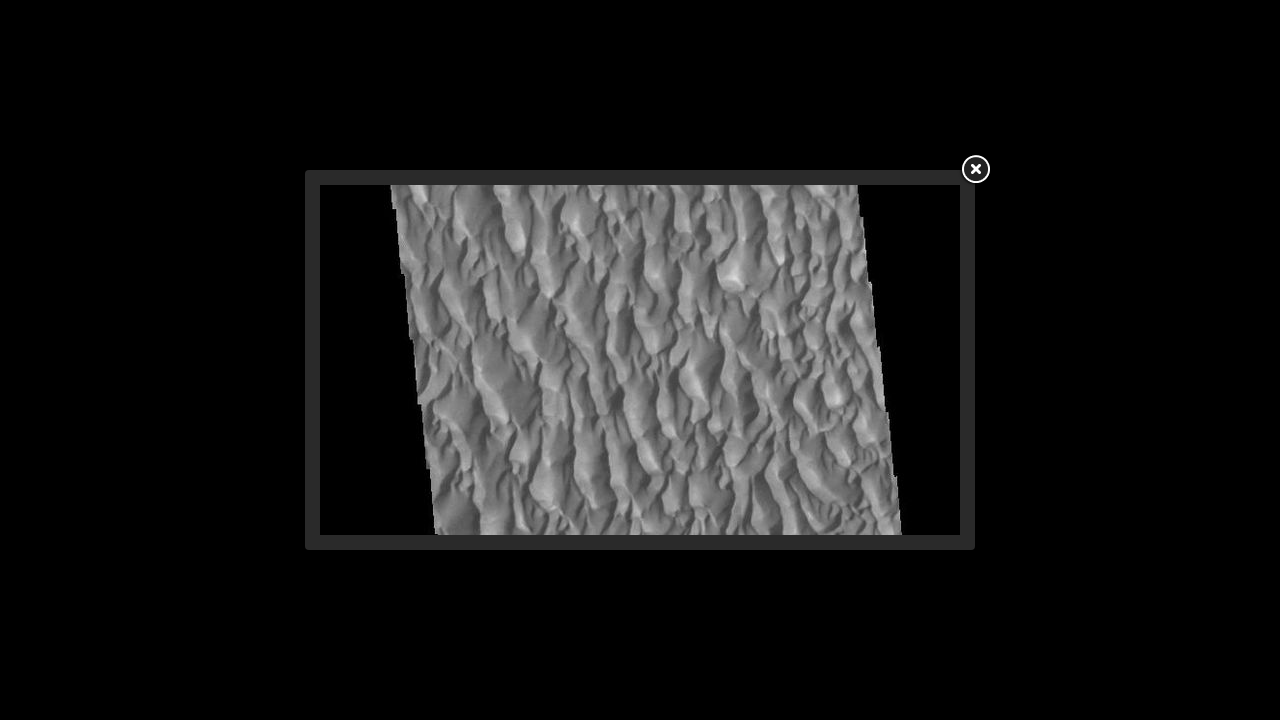